Tests fluent wait functionality by waiting for a countdown timer to reach 00 seconds.

Starting URL: https://automationfc.github.io/fluent-wait/

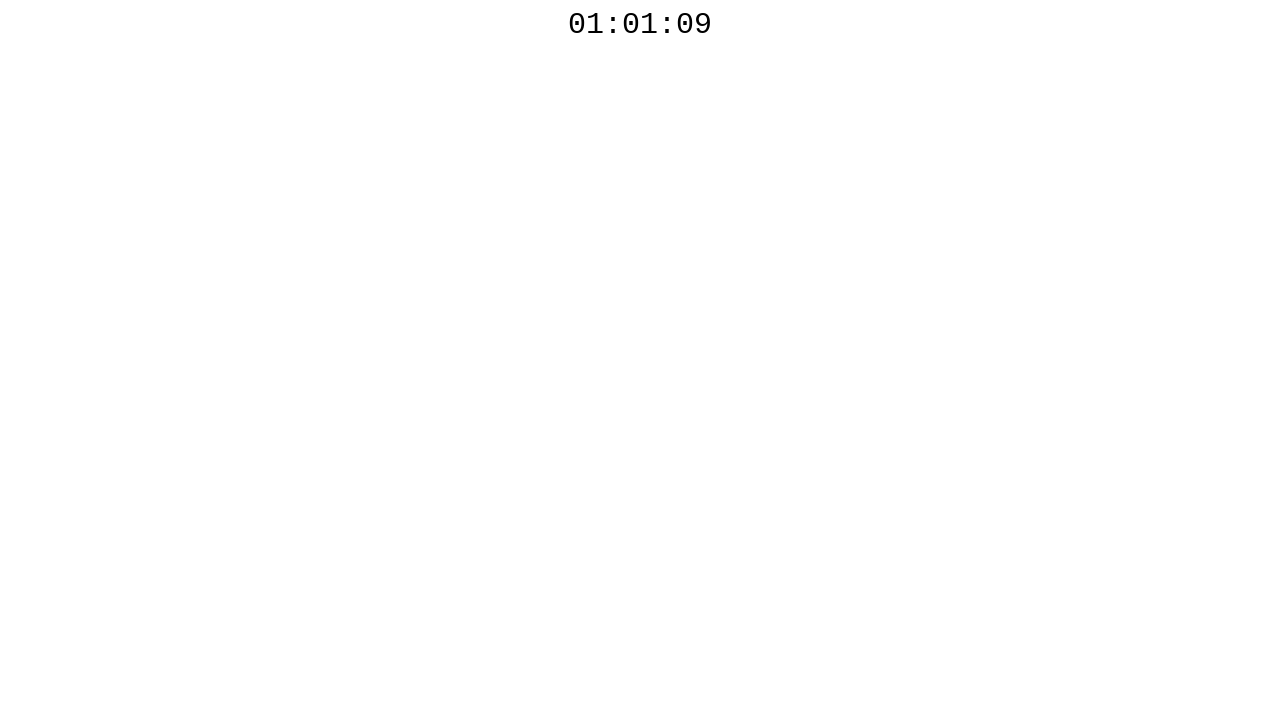

Countdown timer element is visible
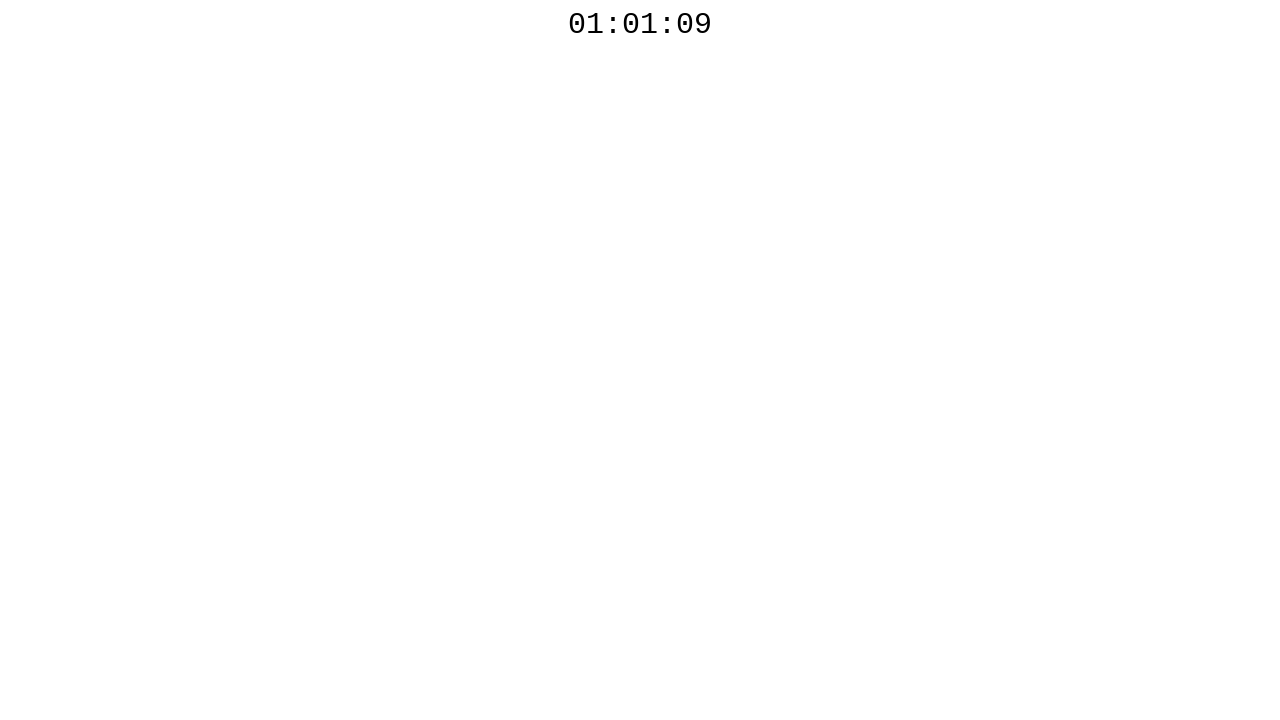

Countdown timer reached 00 seconds
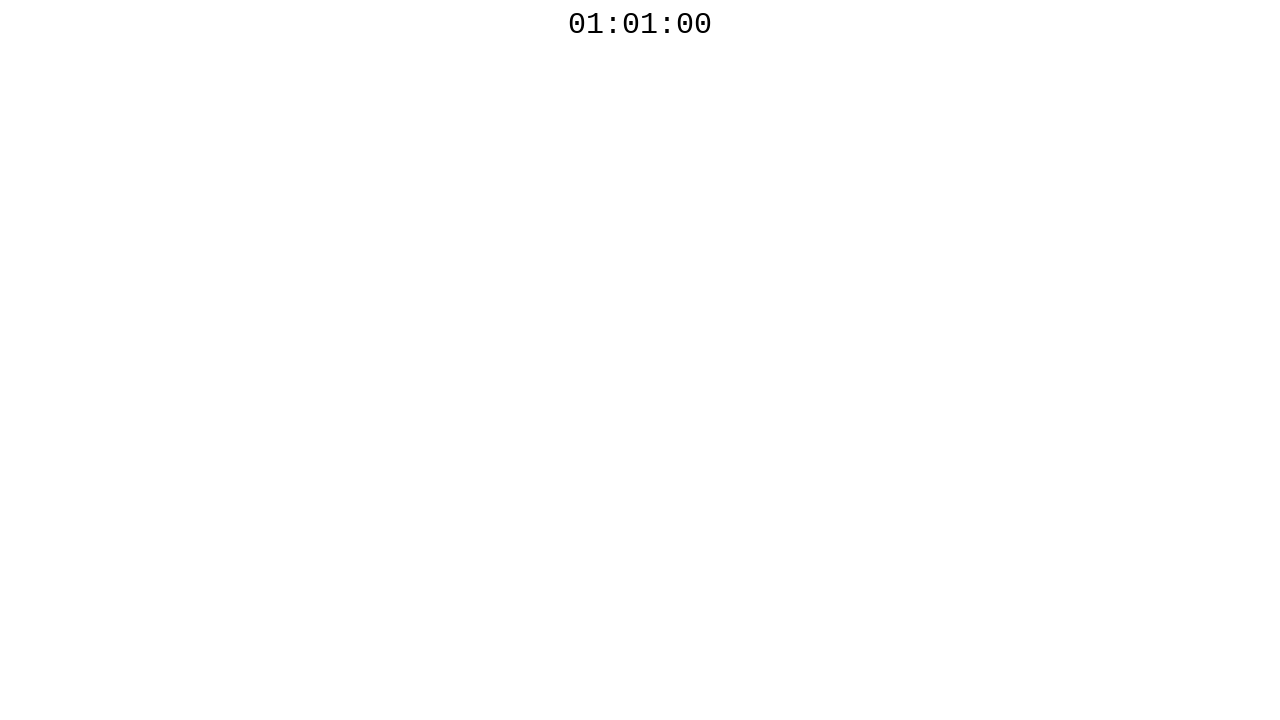

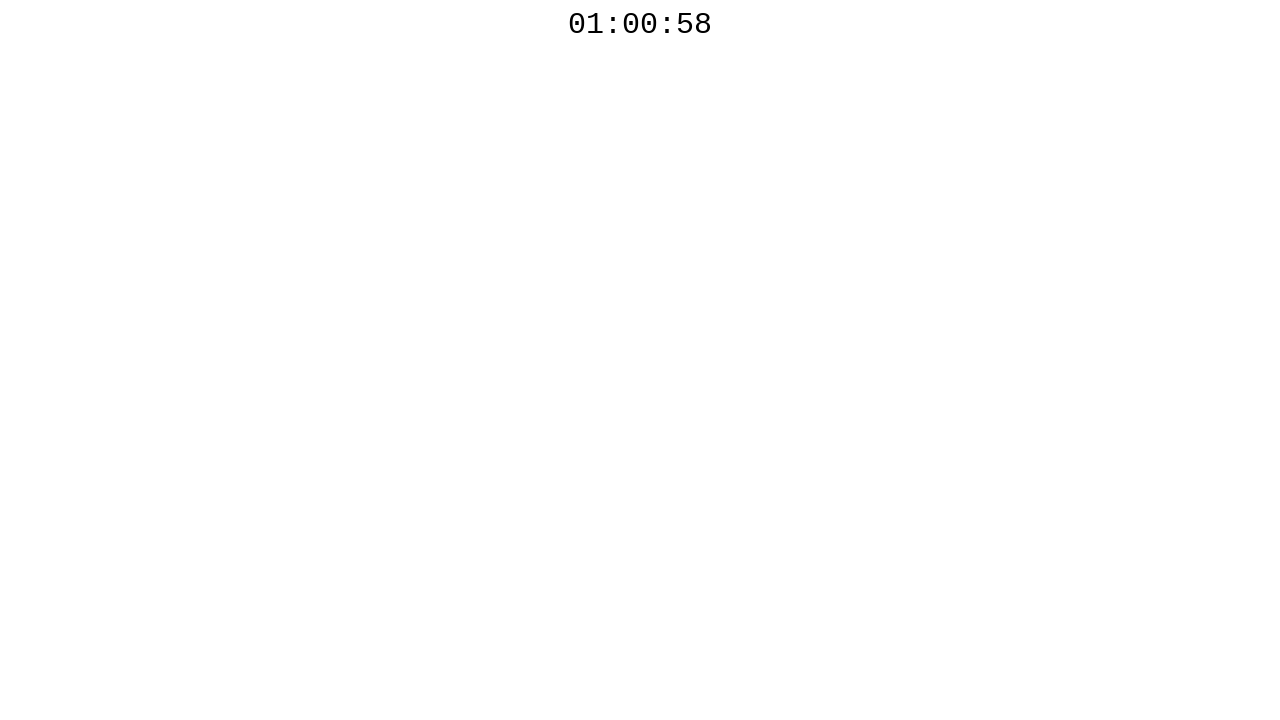